Demonstrates various CSS selector techniques in Selenium by filling and clearing form fields using different CSS selector patterns (ID, partial ID matching, class, attributes, parent-child hierarchy), then navigates to a selectable page to click on a list item.

Starting URL: https://demoqa.com/automation-practice-form

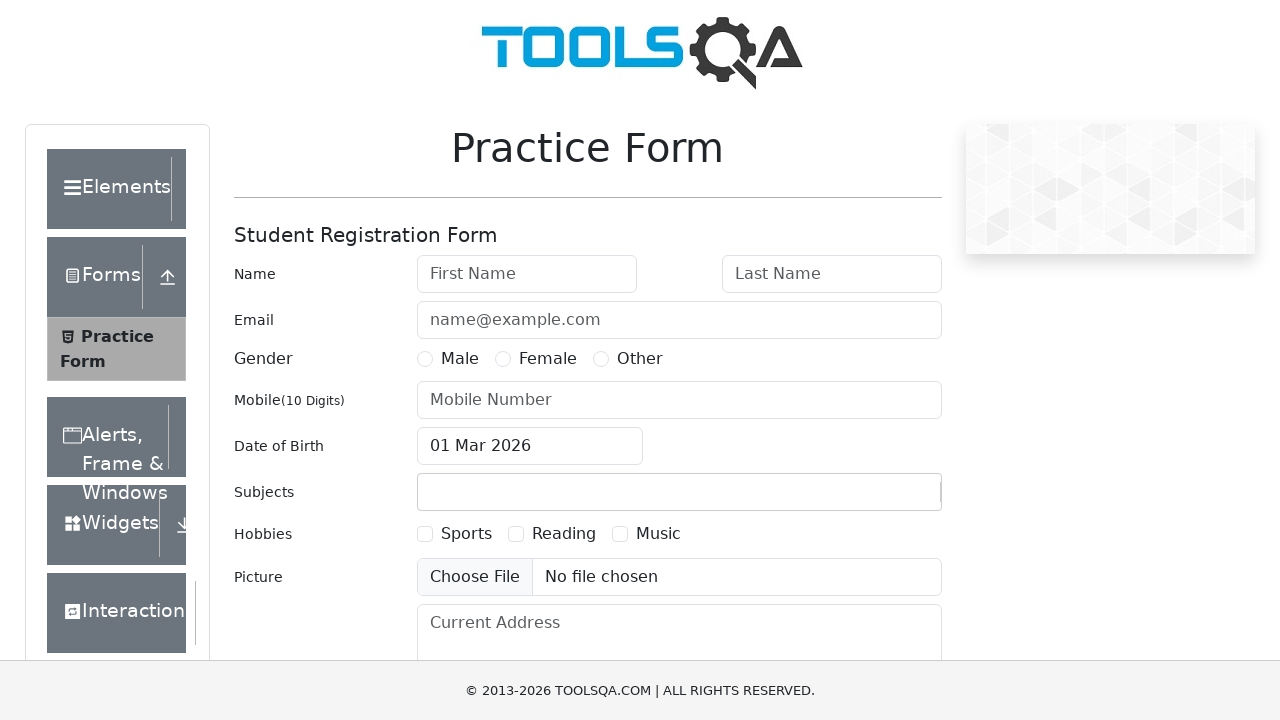

Filled firstName field with 'Danny the Frogger' using ID selector on input#firstName
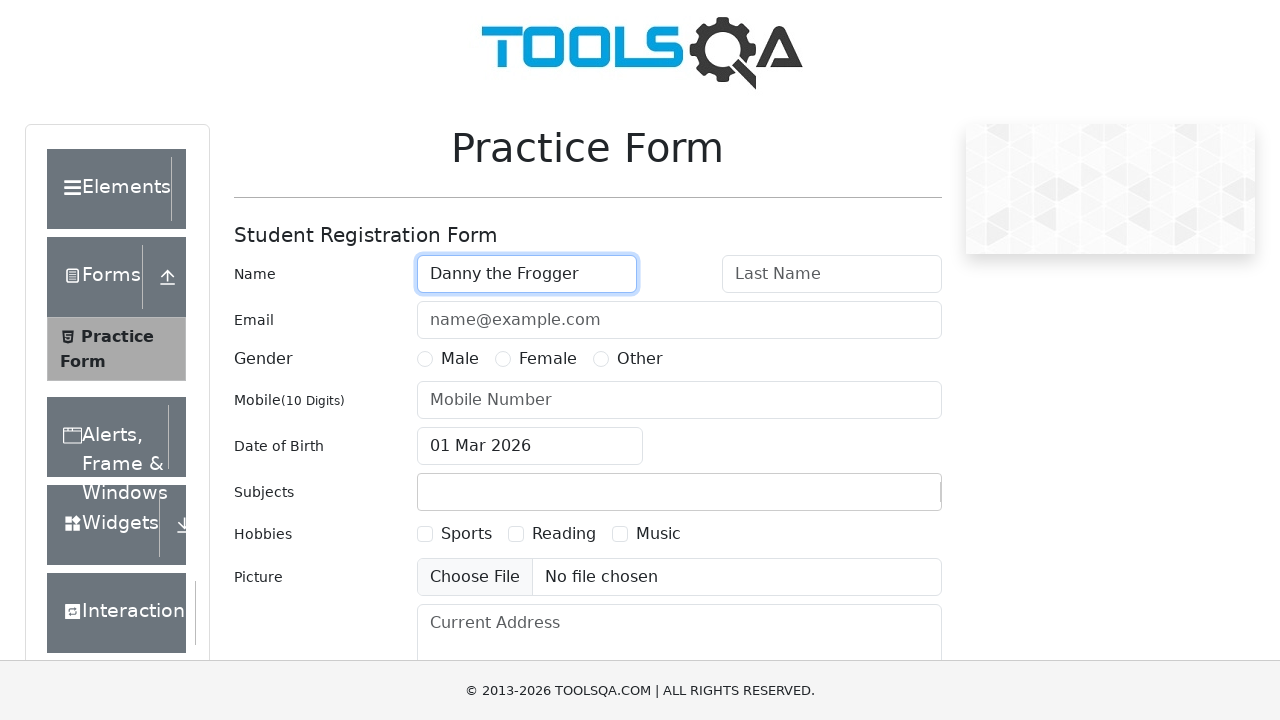

Cleared firstName field on input#firstName
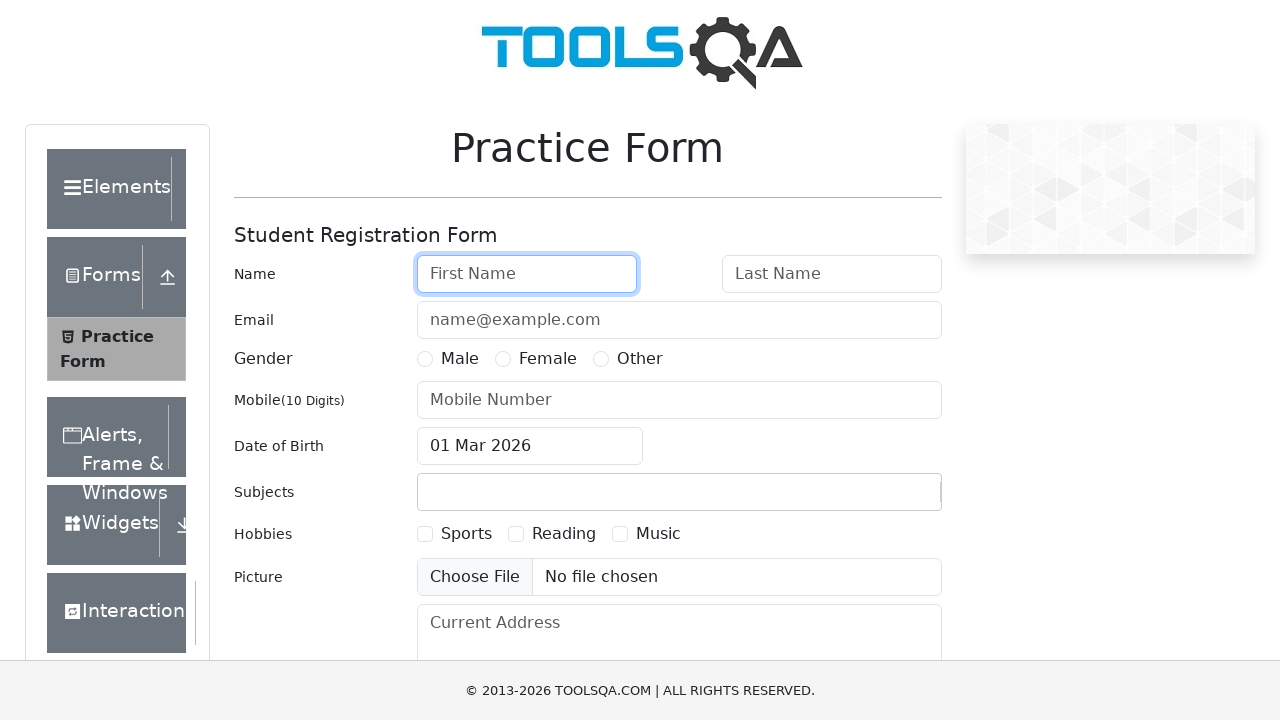

Filled lastName field with 'the Wixer' using ID starts-with selector on input[id^='lastN']
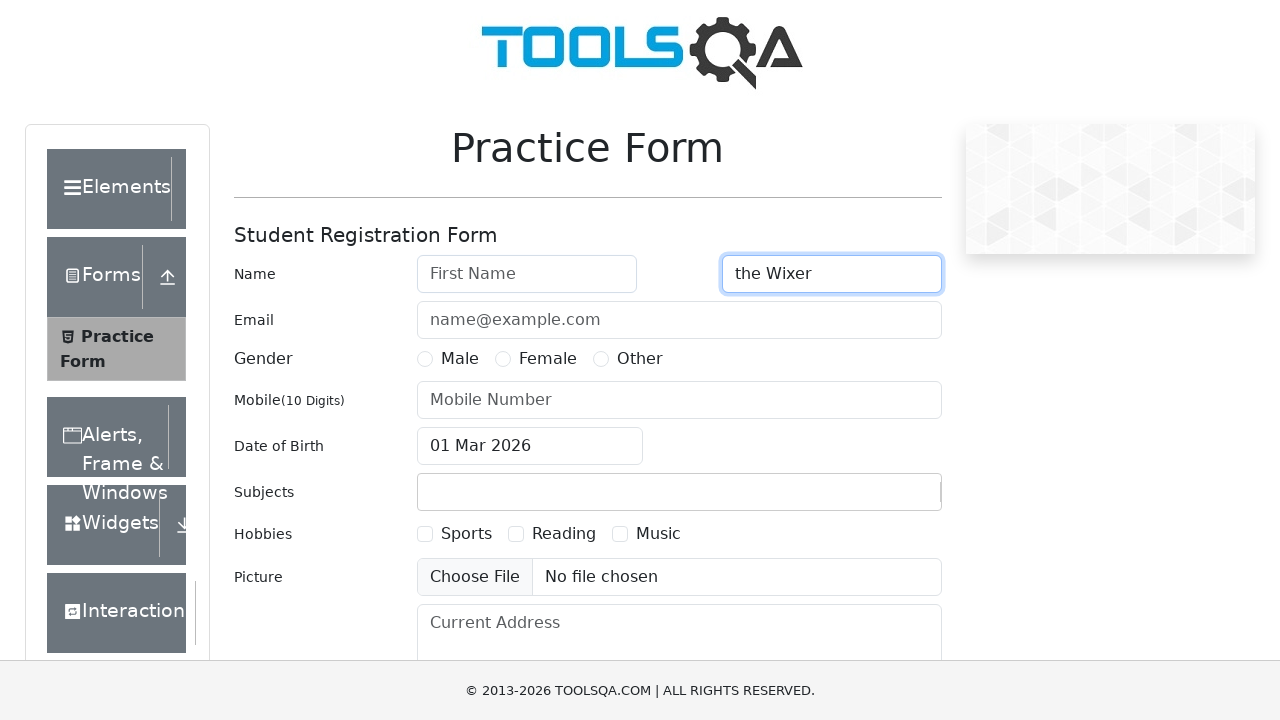

Cleared lastName field on input[id^='lastN']
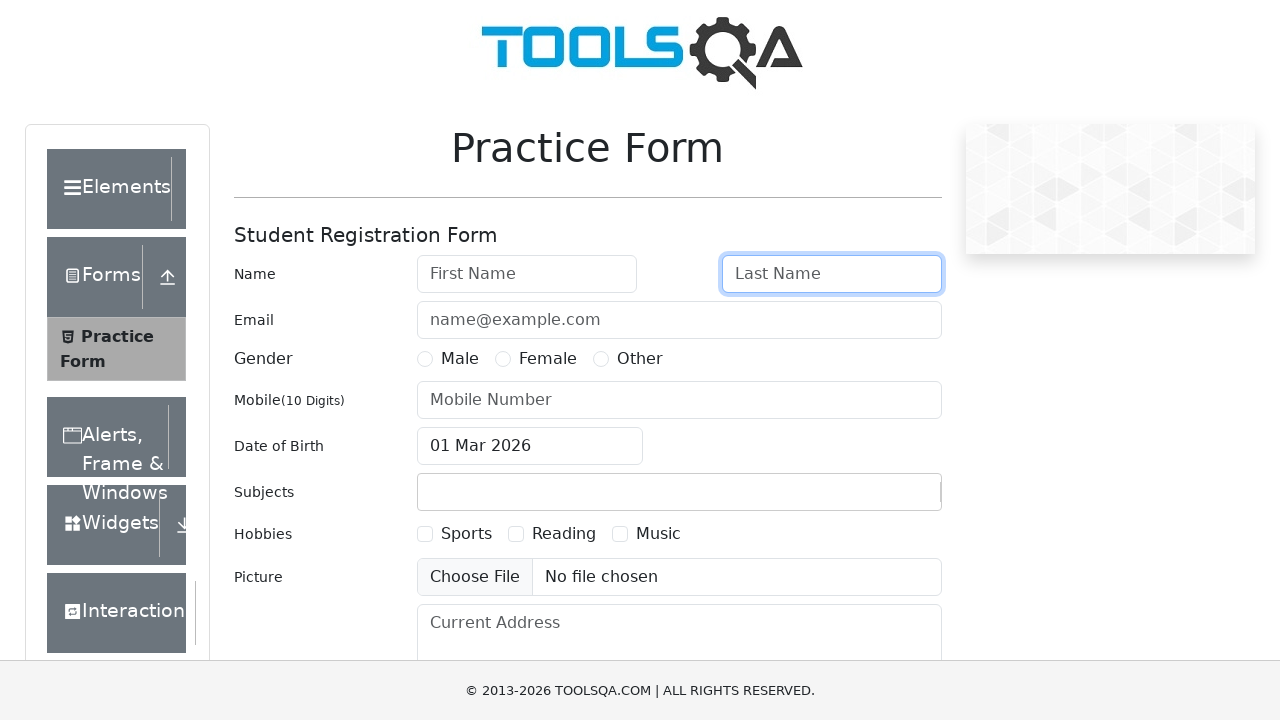

Filled field with 'Voornaam' using ID ends-with selector on input[id$='ame']
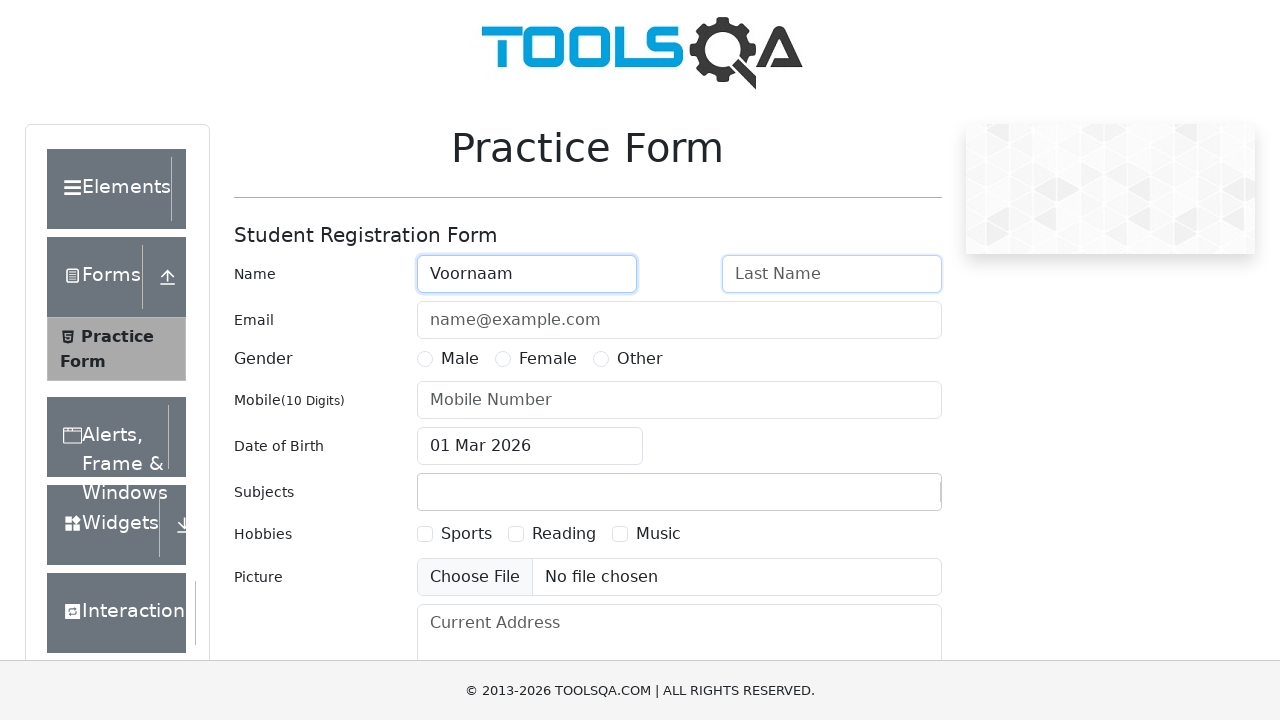

Cleared field using ID ends-with selector on input[id$='ame']
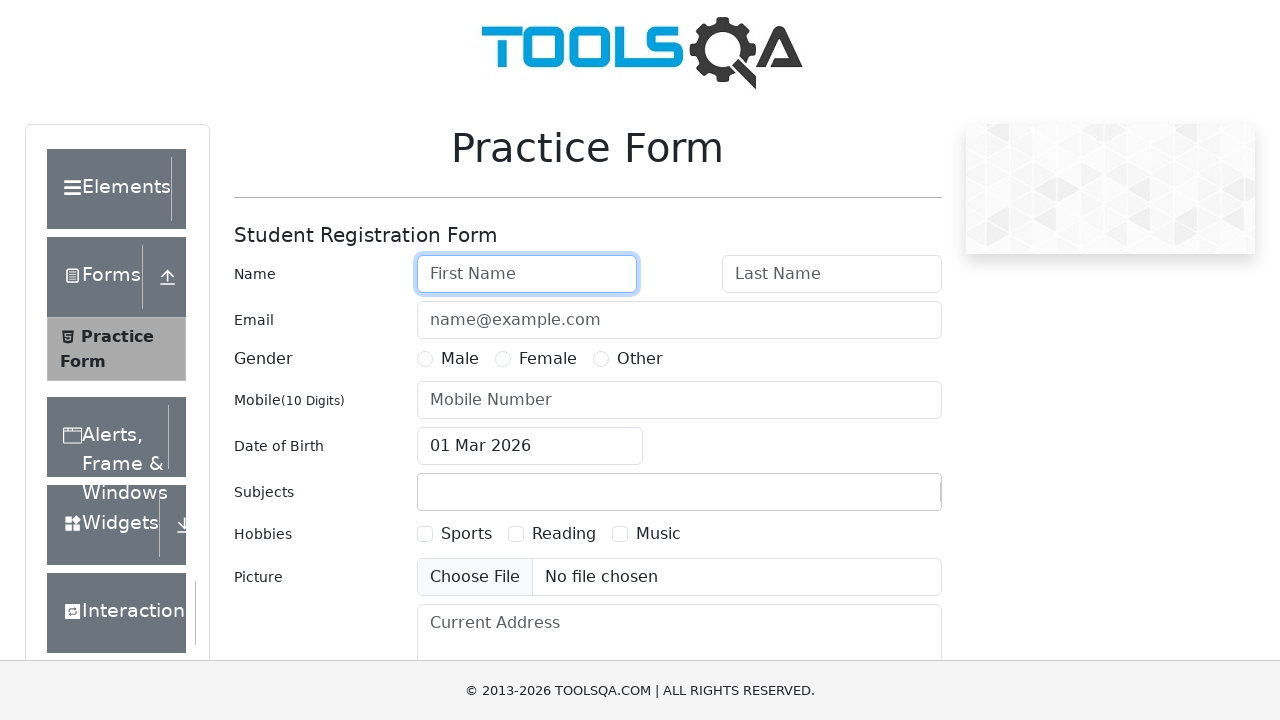

Filled email field with 'Voornaam@thewiker.org' using ID contains selector on input[id*='erEm']
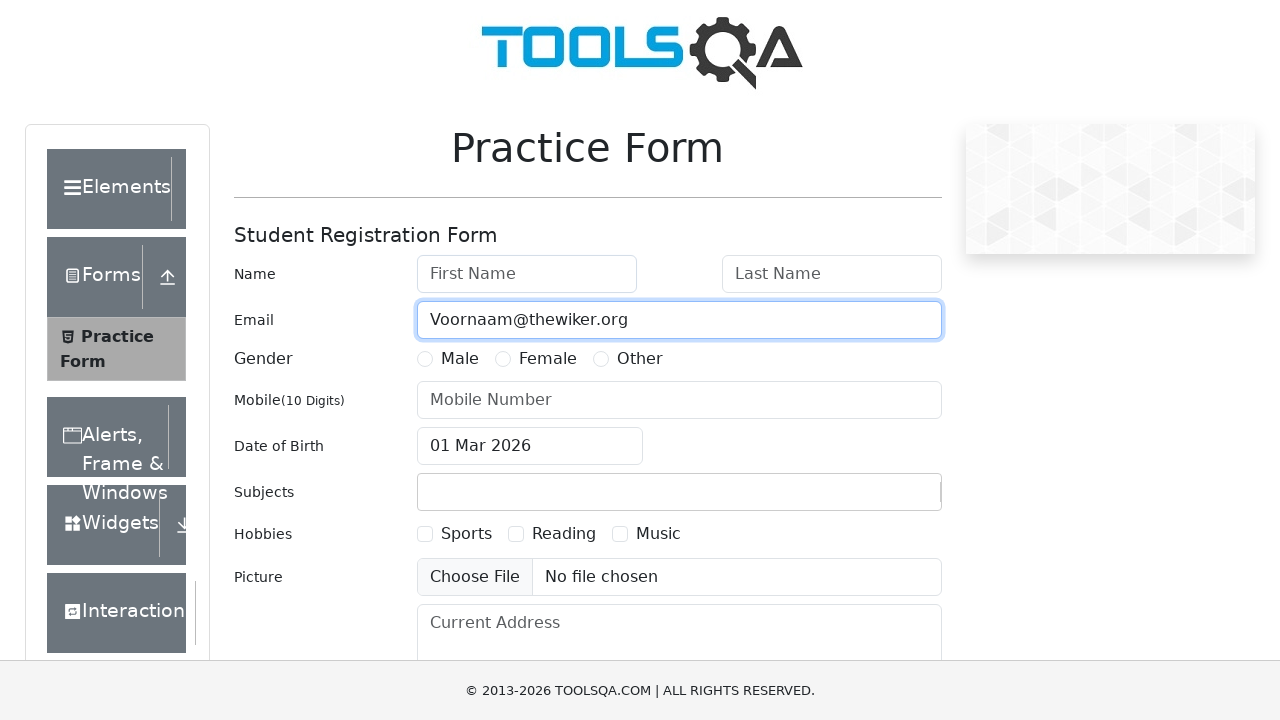

Cleared email field on input[id*='erEm']
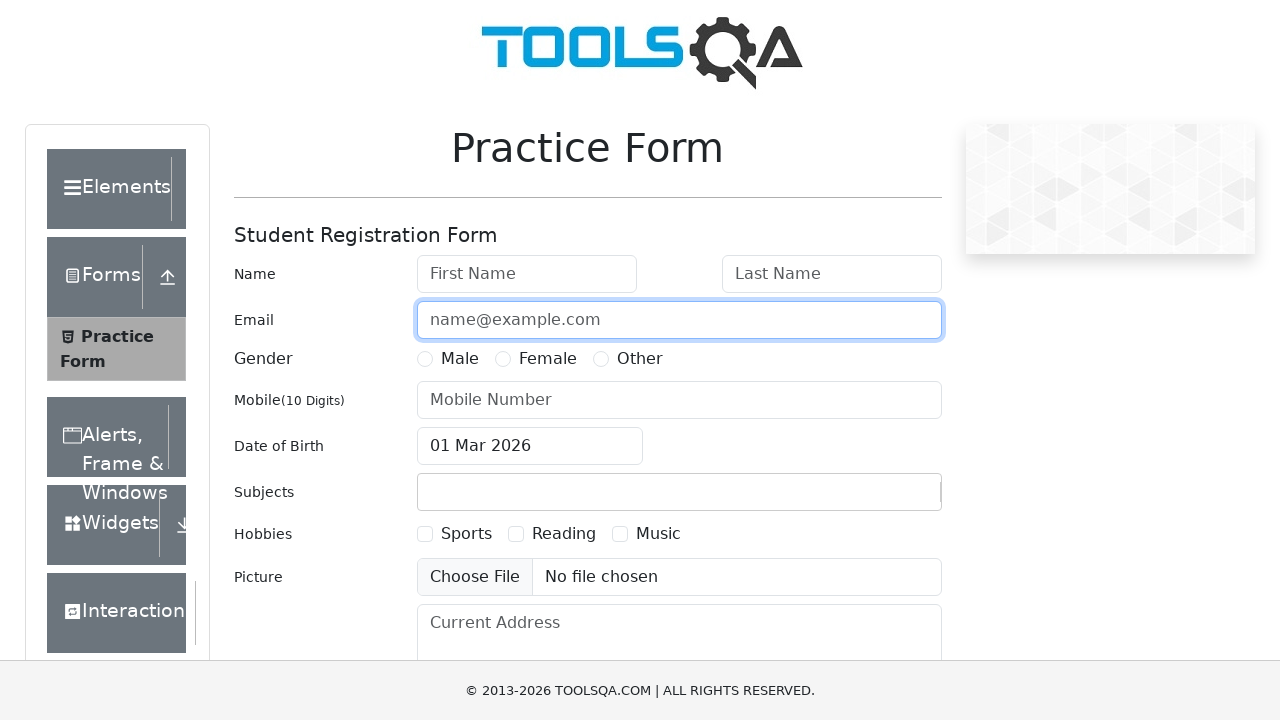

Filled textarea with 'Lorem ipsum krokettendag.' using class selector on textarea.form-control
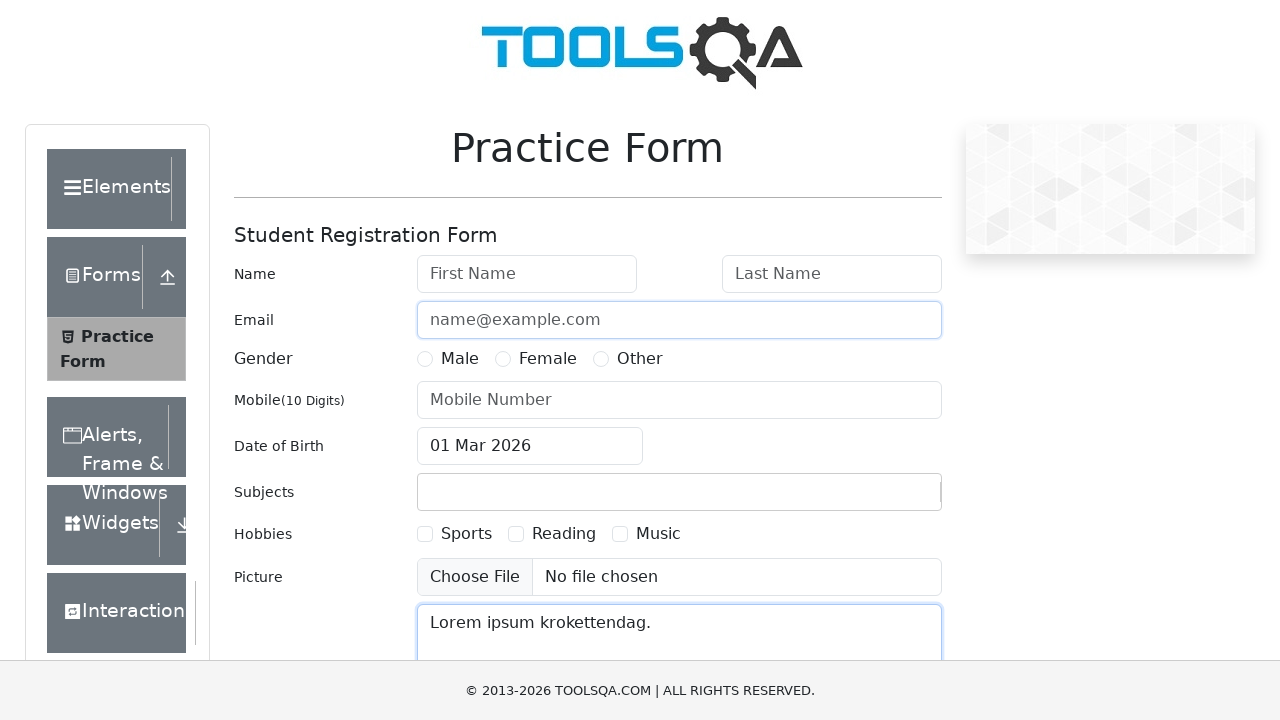

Cleared textarea using class selector on textarea.form-control
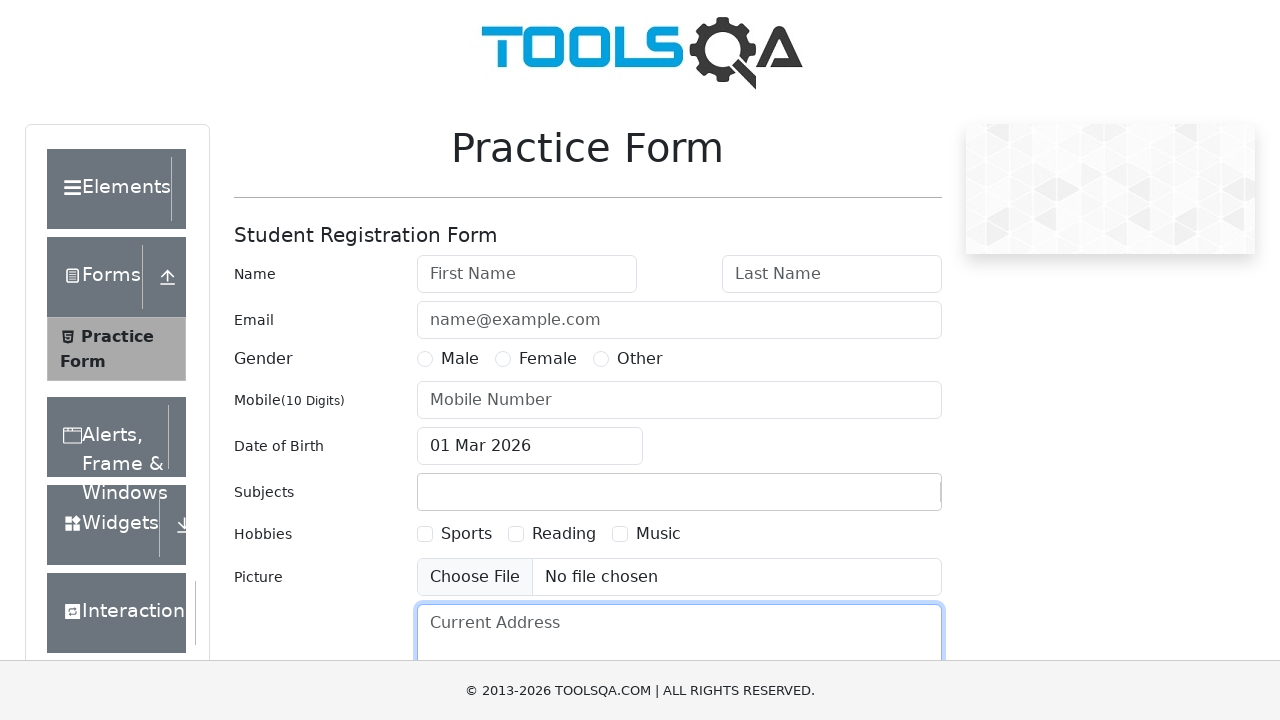

Filled Current Address field with 'Als gaajl is mag allus' using attribute selector on textarea[placeholder='Current Address']
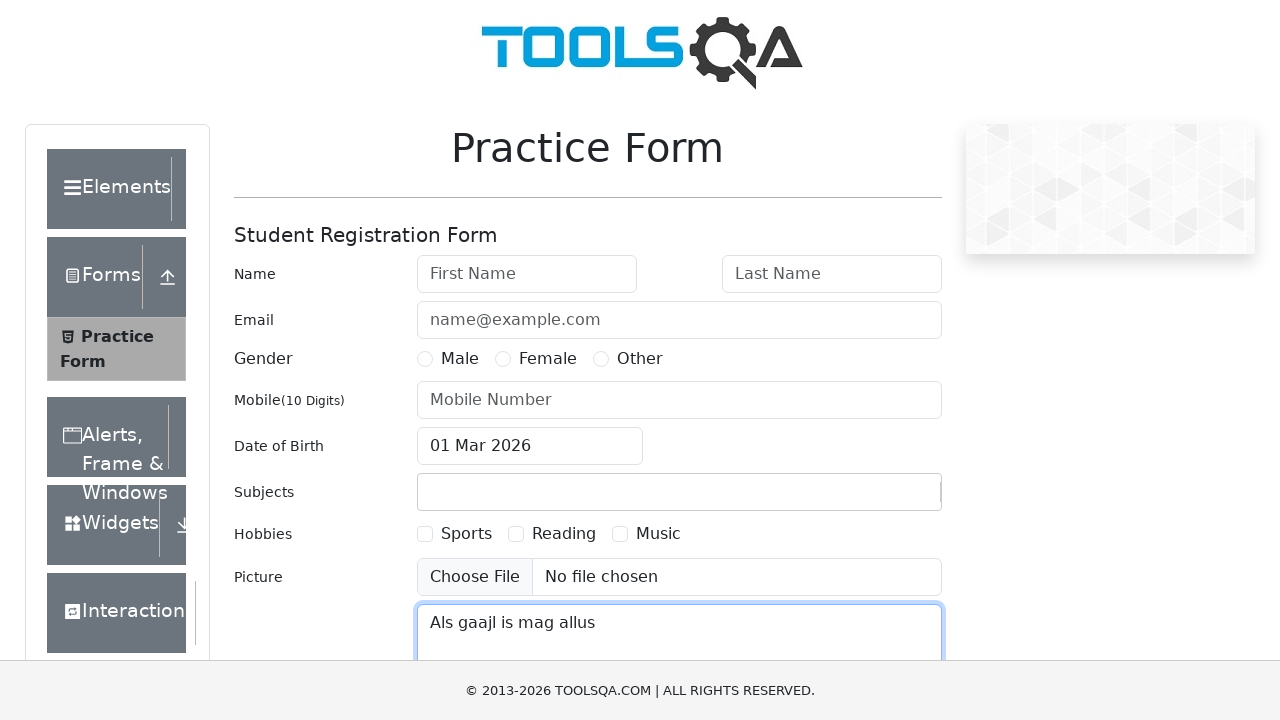

Cleared Current Address field on textarea[placeholder='Current Address']
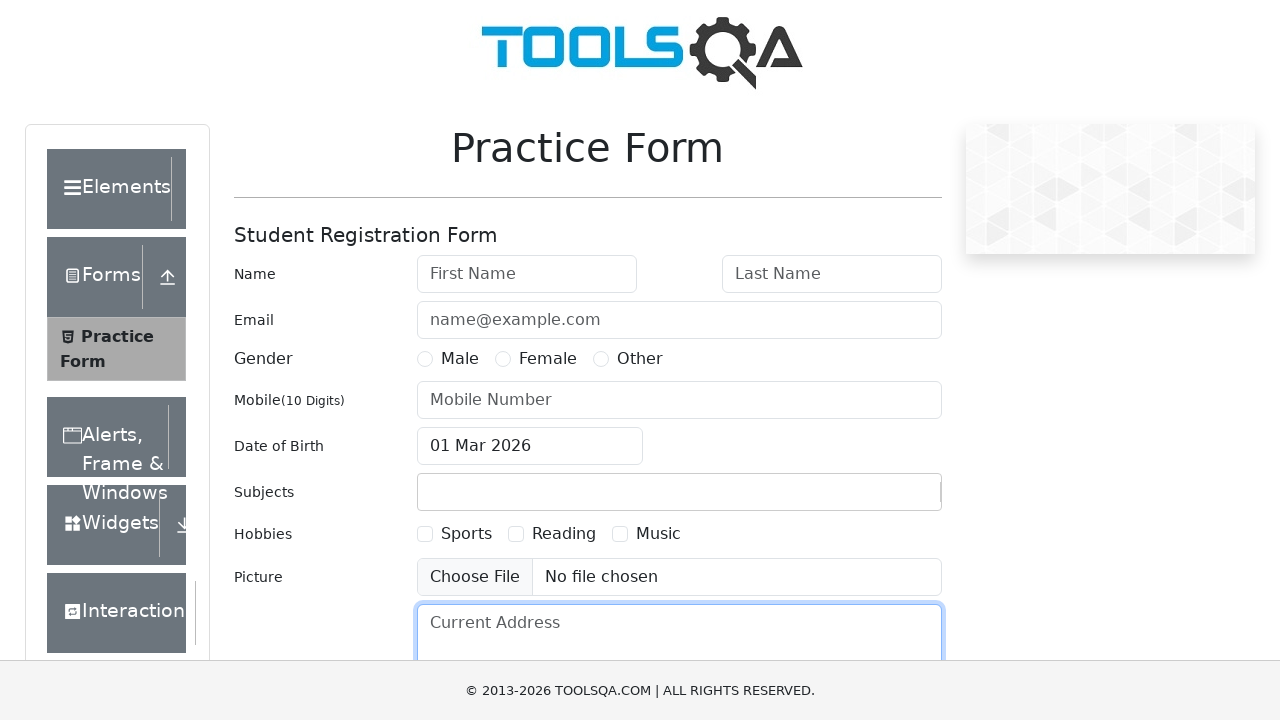

Filled currentAddress field with 'This is my church !!' using combined ID and attribute selector on textarea#currentAddress[placeholder='Current Address']
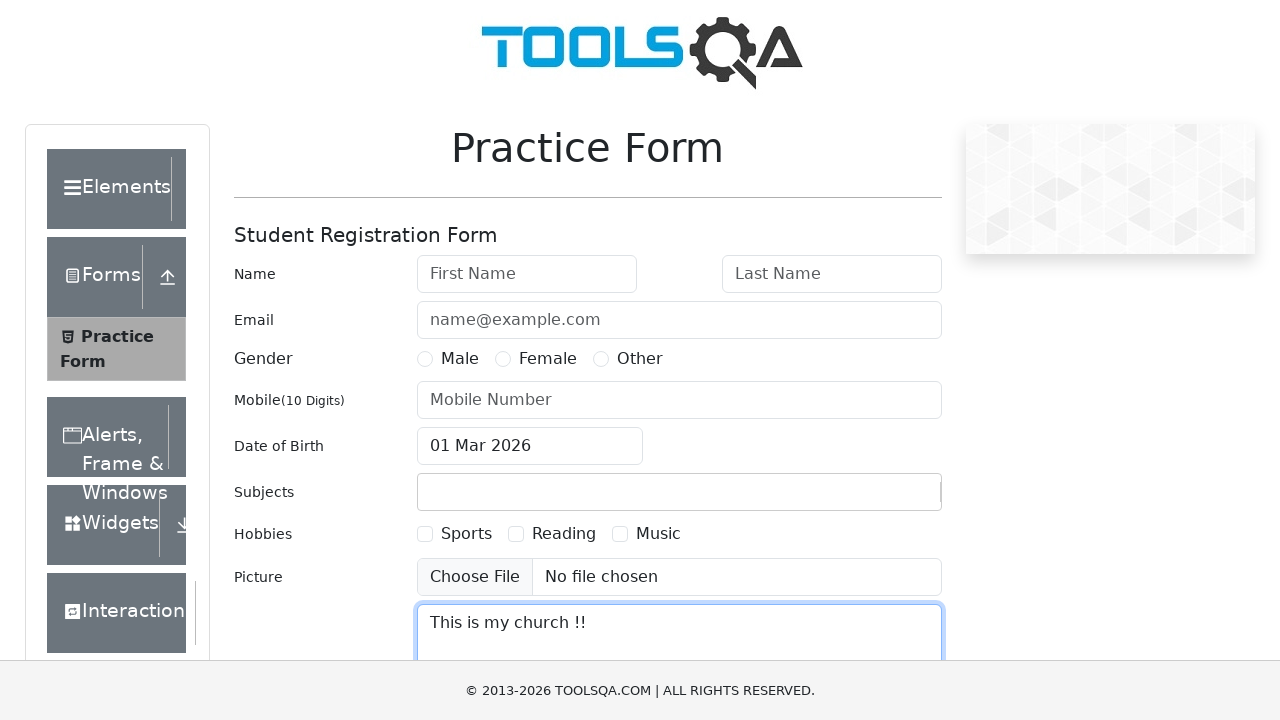

Cleared currentAddress field on textarea#currentAddress[placeholder='Current Address']
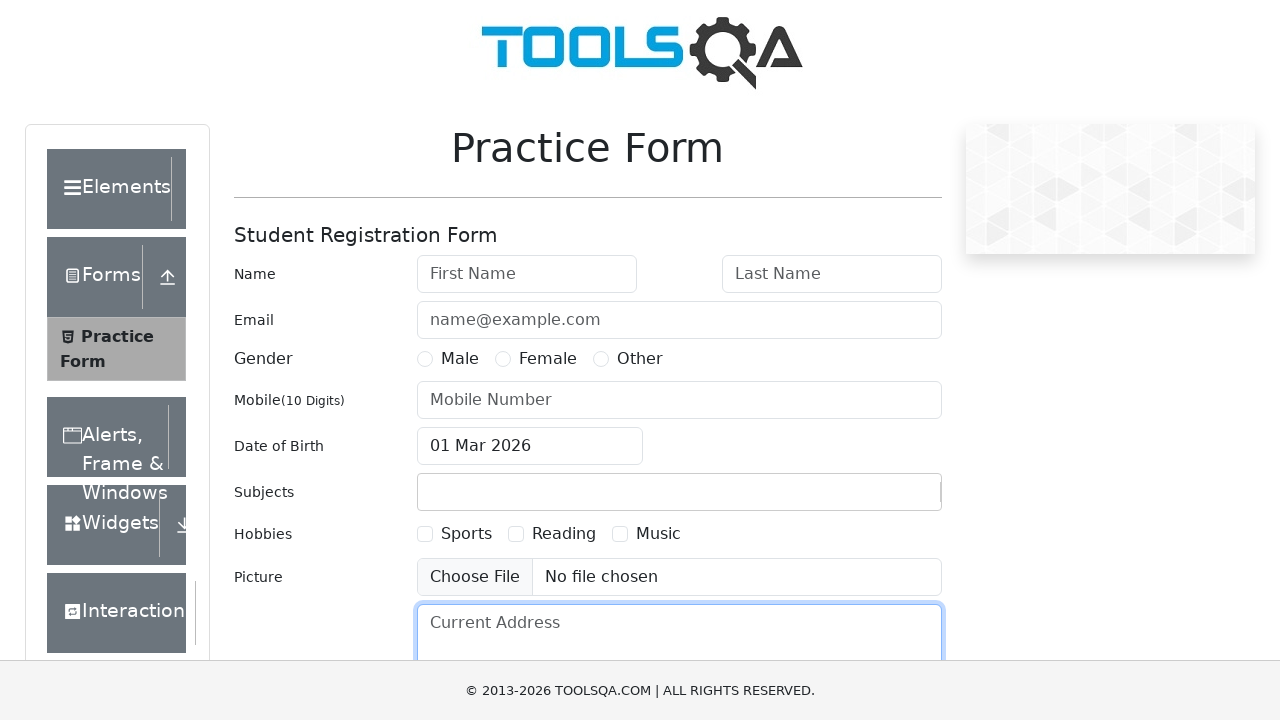

Filled Current Address field using parent-child hierarchy selector on div>textarea[placeholder='Current Address']
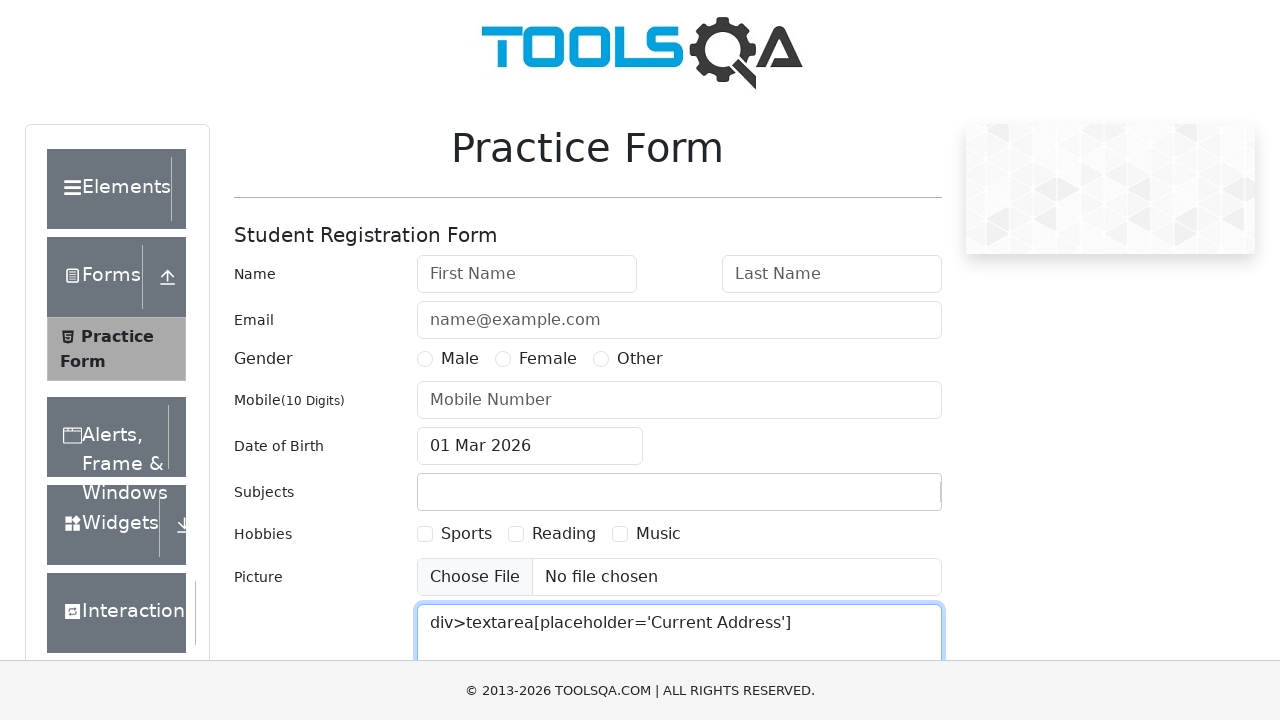

Cleared Current Address field using parent-child hierarchy selector on div>textarea[placeholder='Current Address']
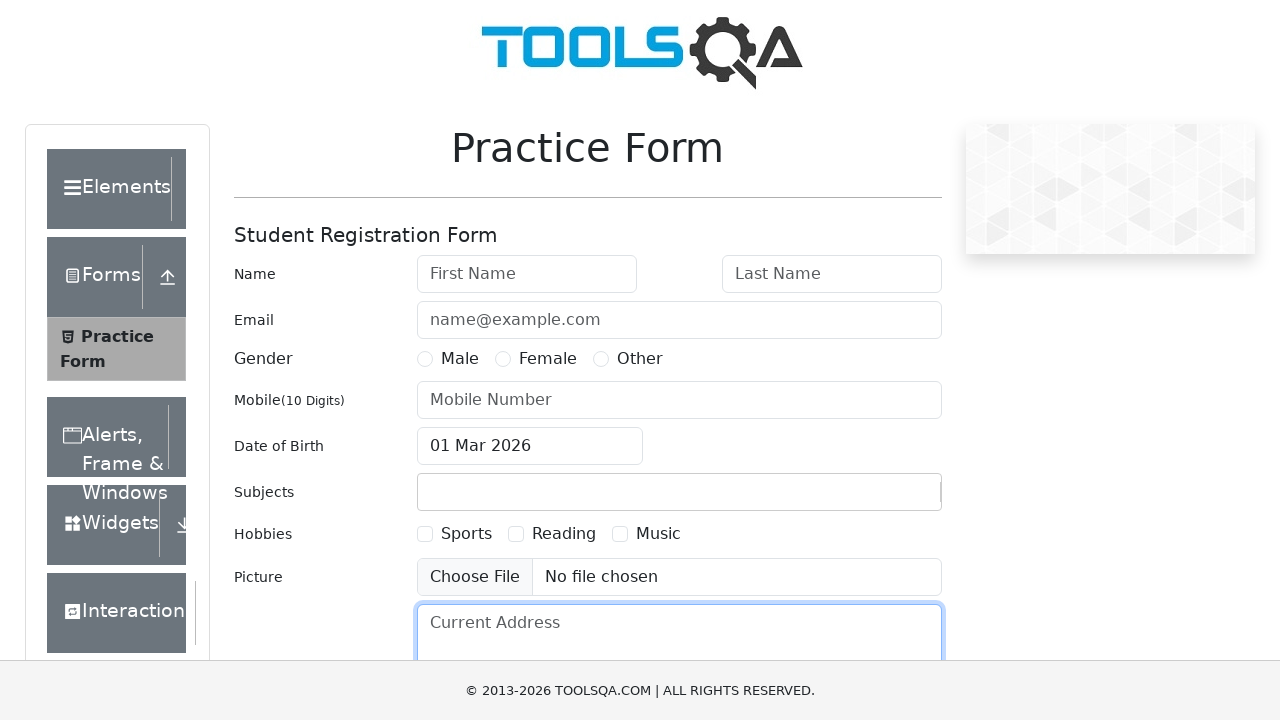

Navigated to selectable page at https://demoqa.com/selectable
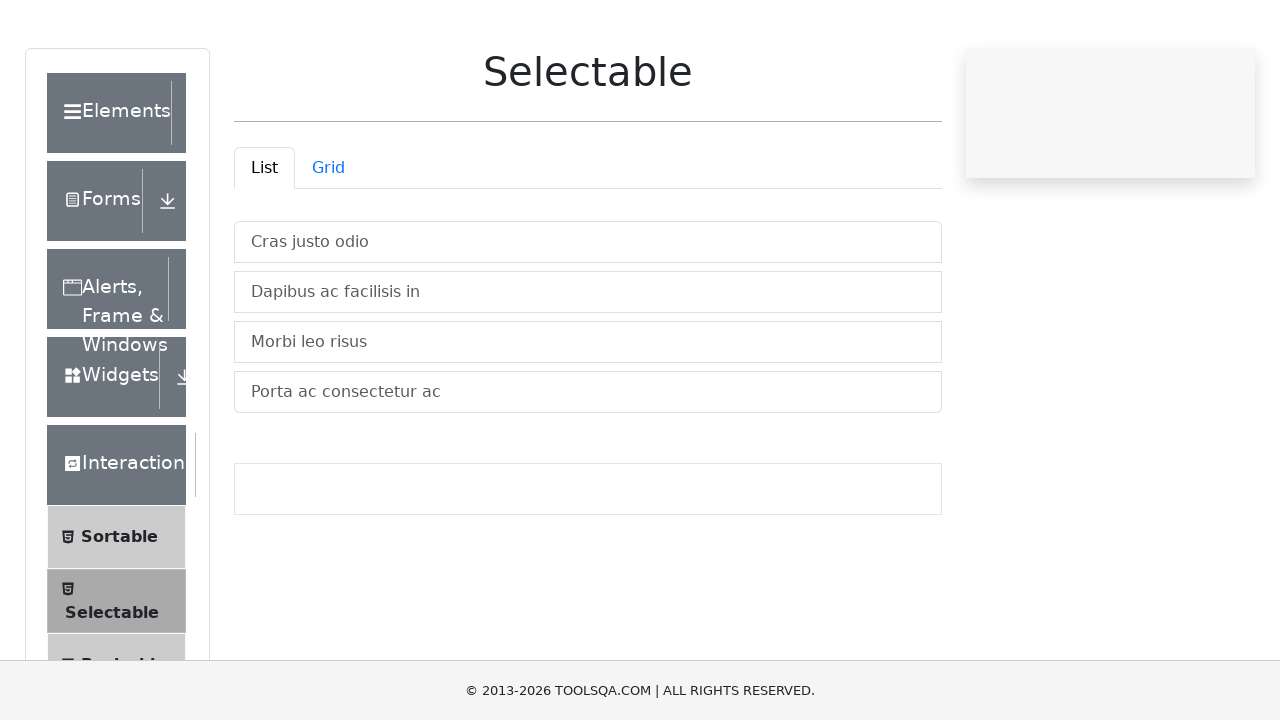

Clicked on second list item using nth-of-type selector at (588, 368) on ul#verticalListContainer>li:nth-of-type(2)
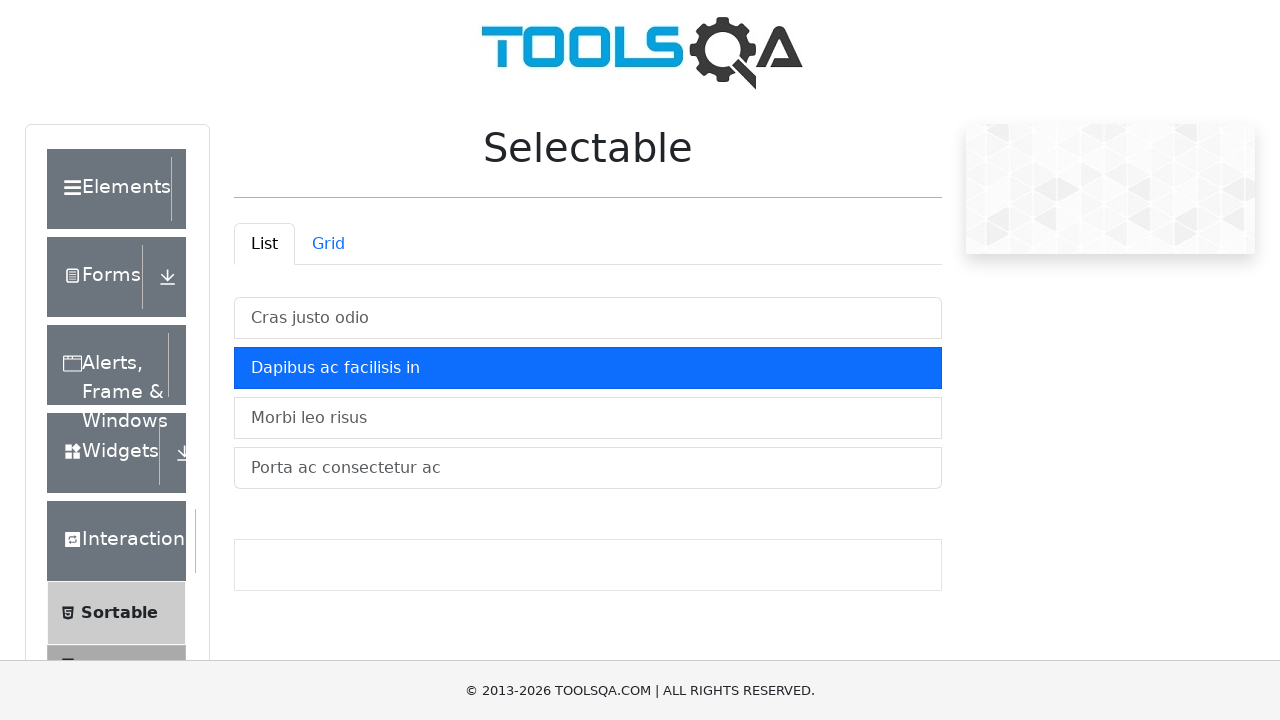

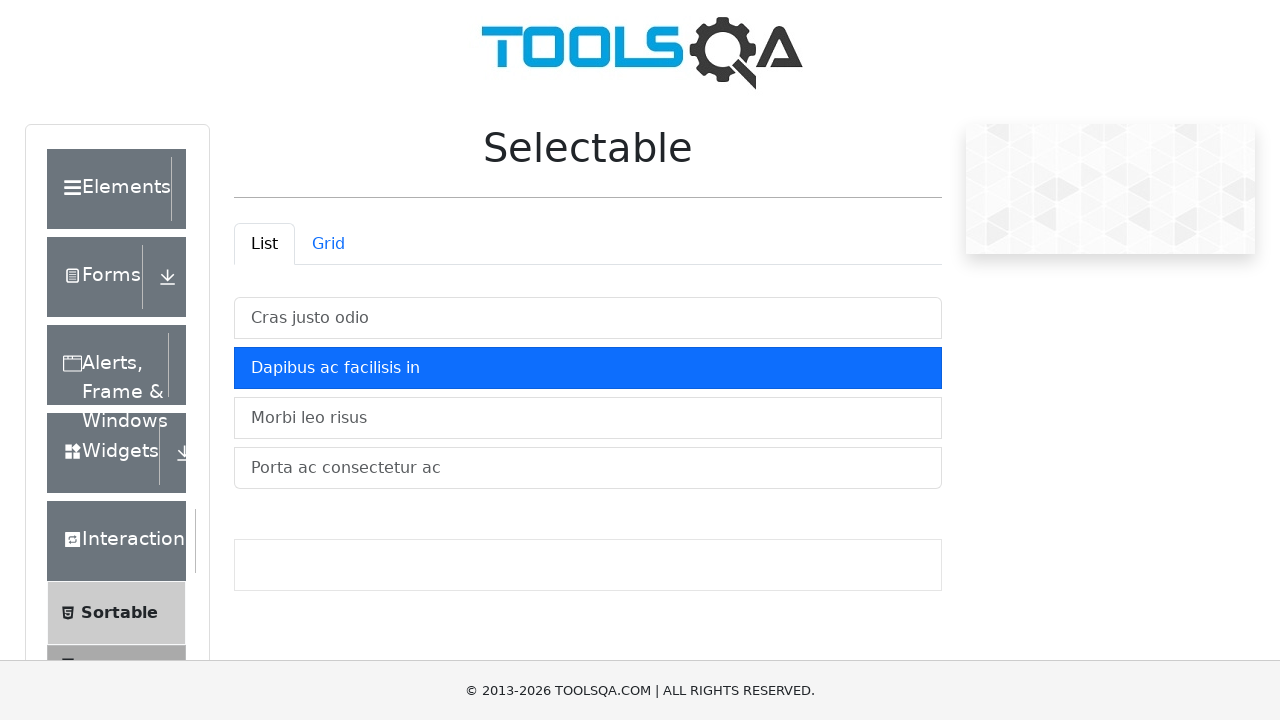